Tests table sorting functionality by capturing the initial unsorted list, clicking the column header to sort, and comparing the results.

Starting URL: https://rahulshettyacademy.com/seleniumPractise/#/offers

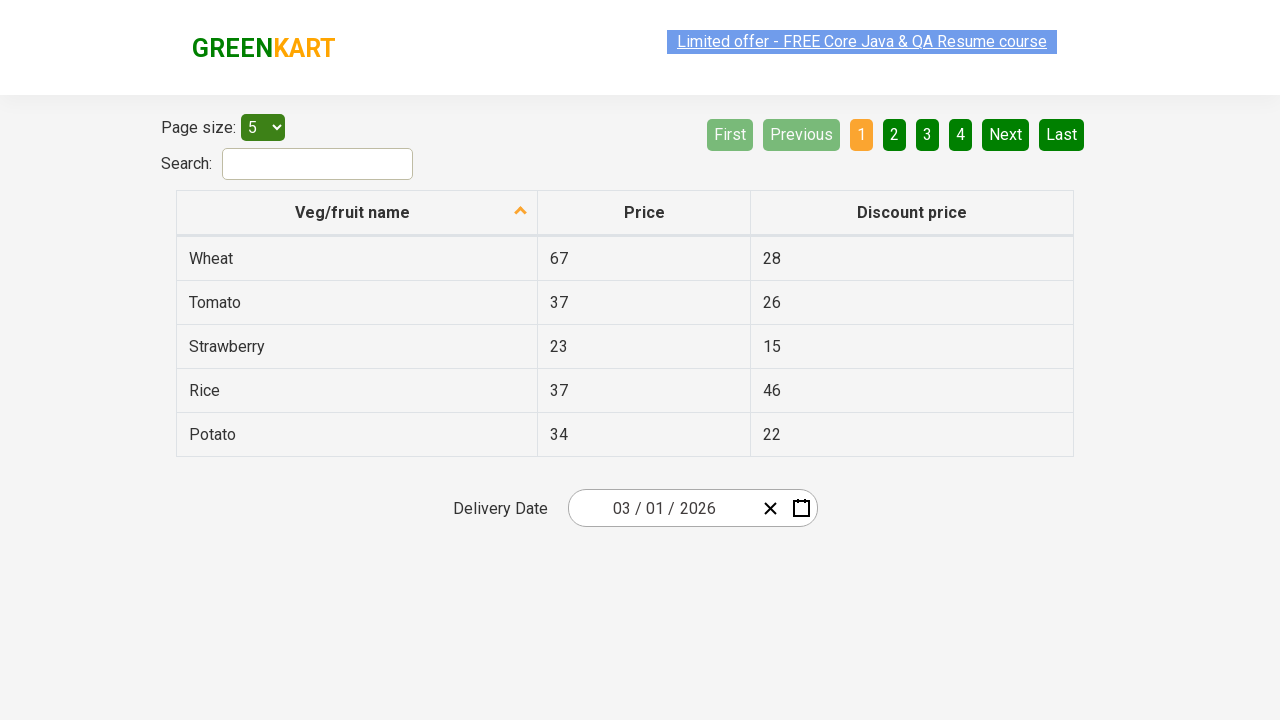

Located all items in the first column of the table
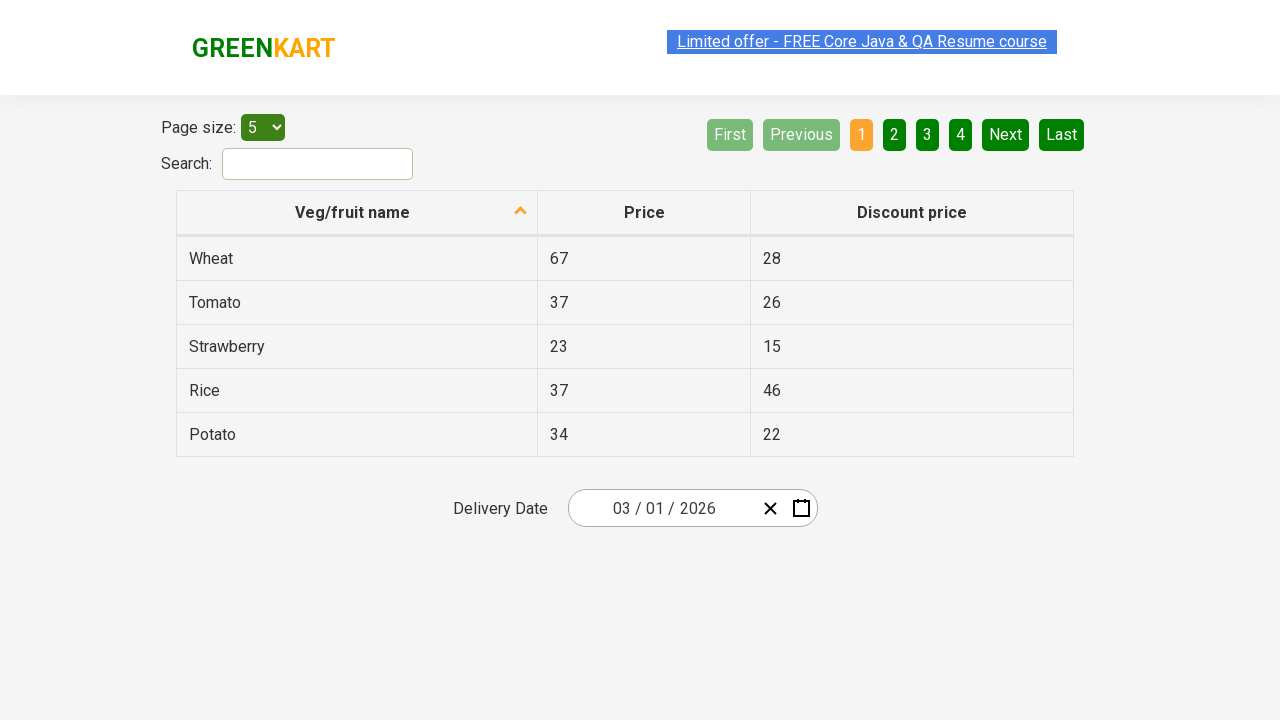

Extracted text content from all unsorted items in first column
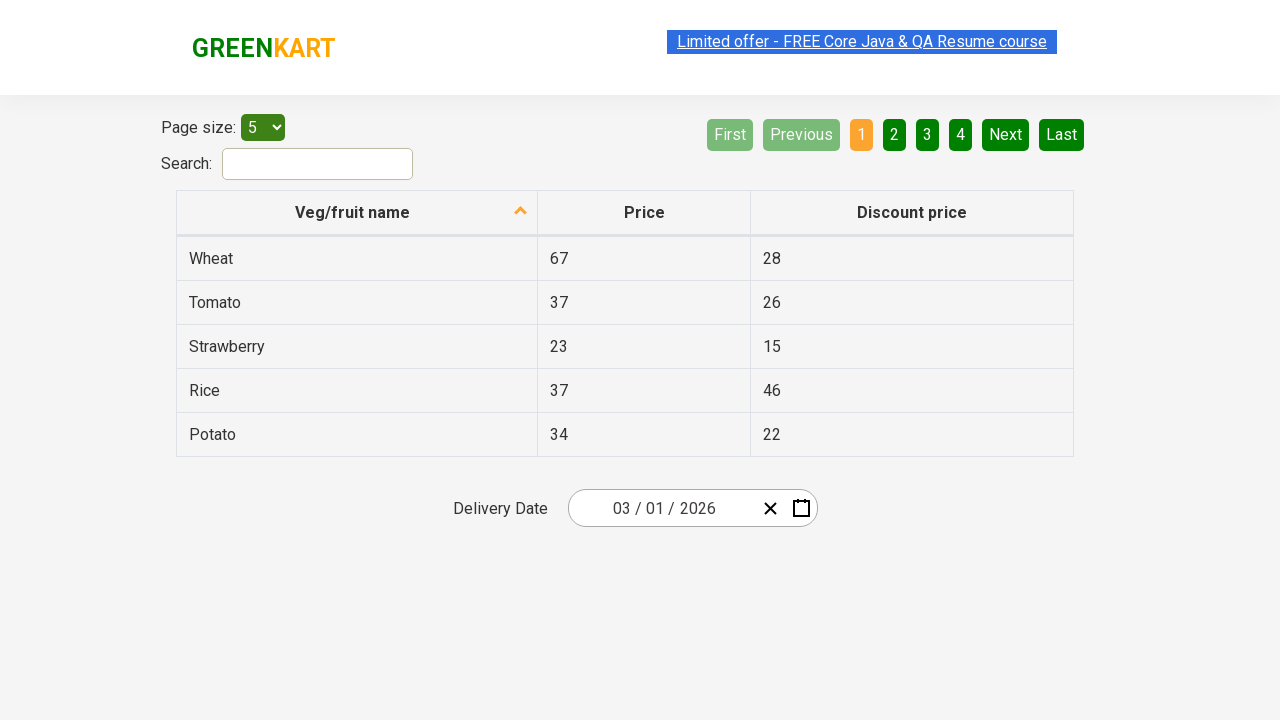

Sorted the expected list alphabetically for comparison
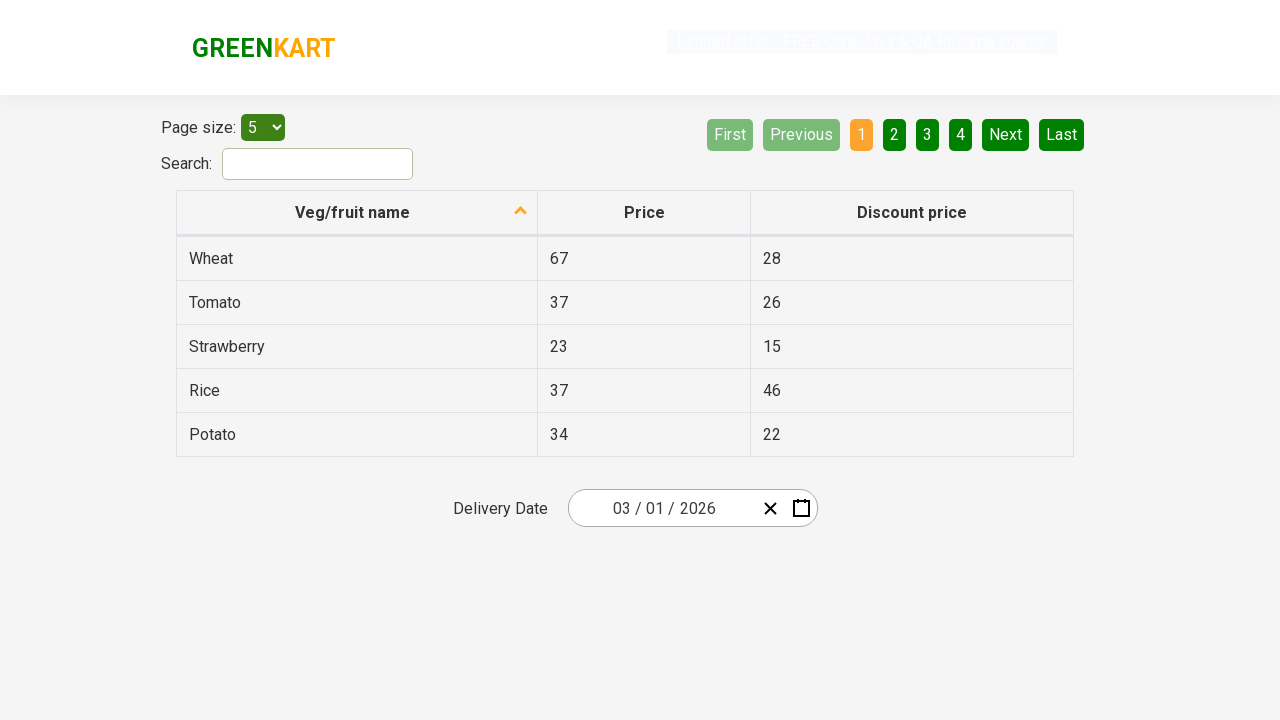

Clicked on 'Veg/fruit name' column header to sort the table at (353, 212) on span:has-text('Veg/fruit name')
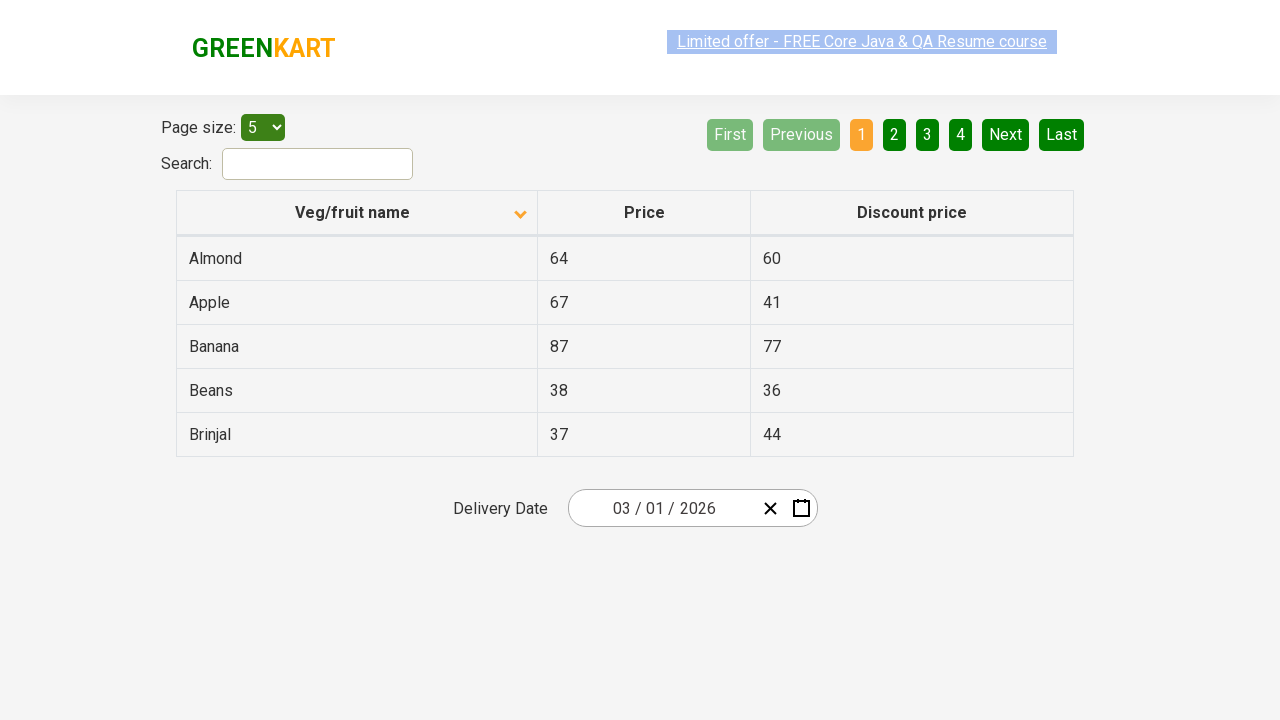

Located all items in the first column after sorting
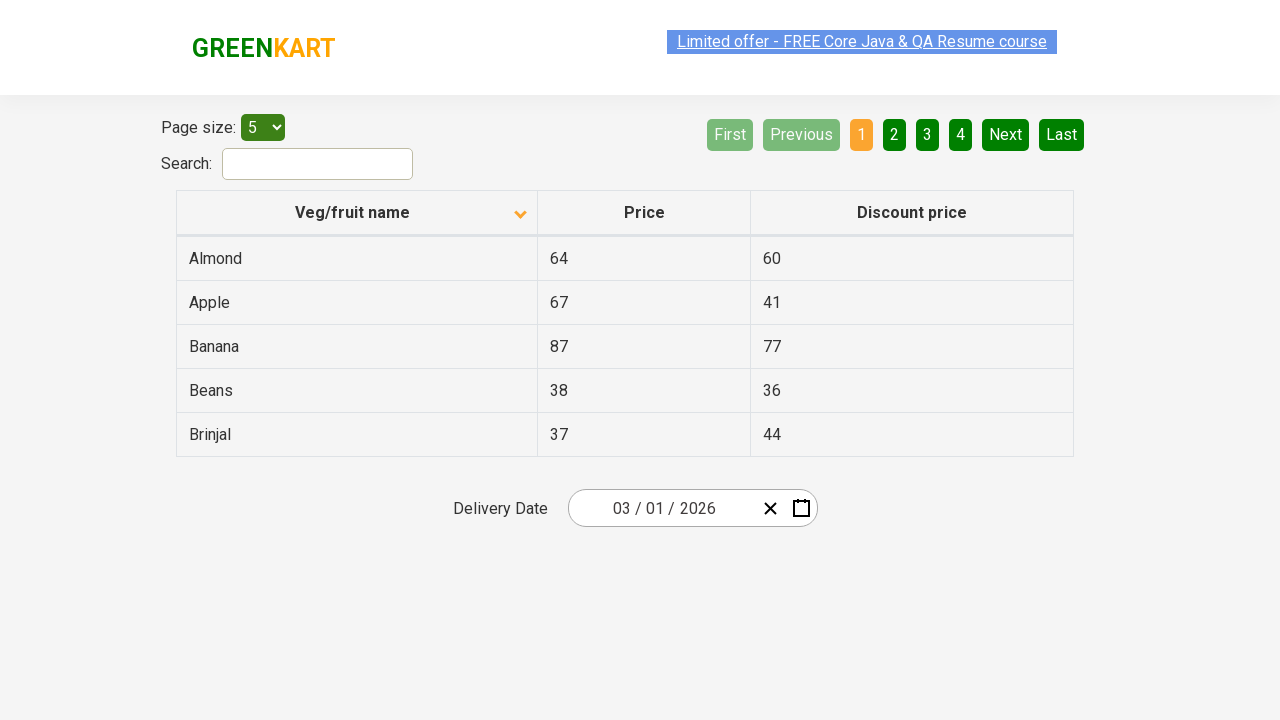

Extracted text content from all sorted items in first column
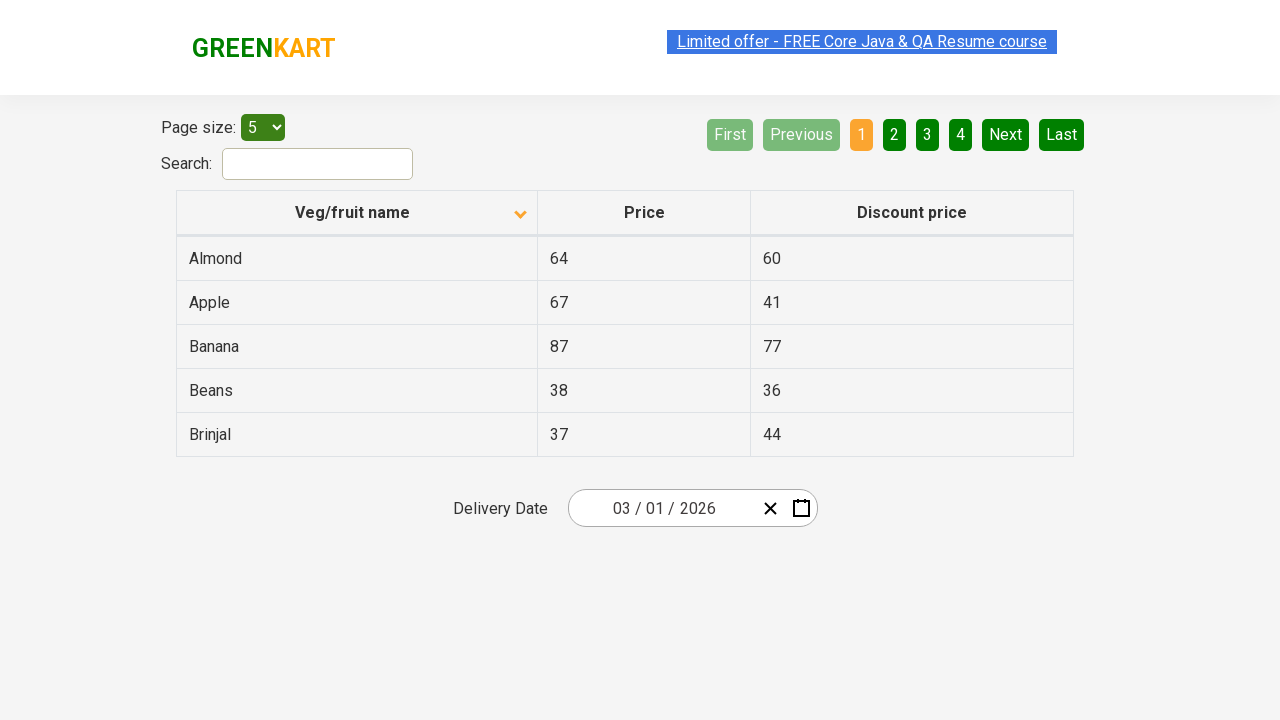

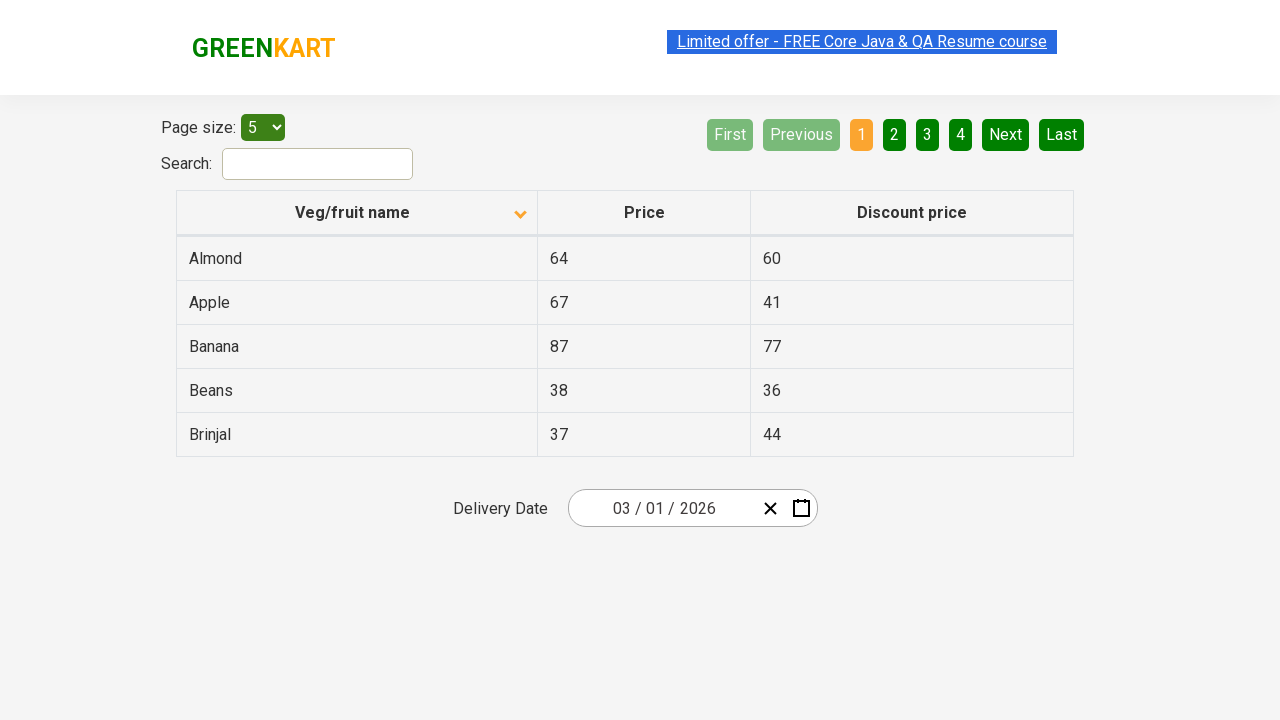